Tests scrolling functionality on the Selenium website by scrolling to different sections of the page

Starting URL: https://www.selenium.dev/

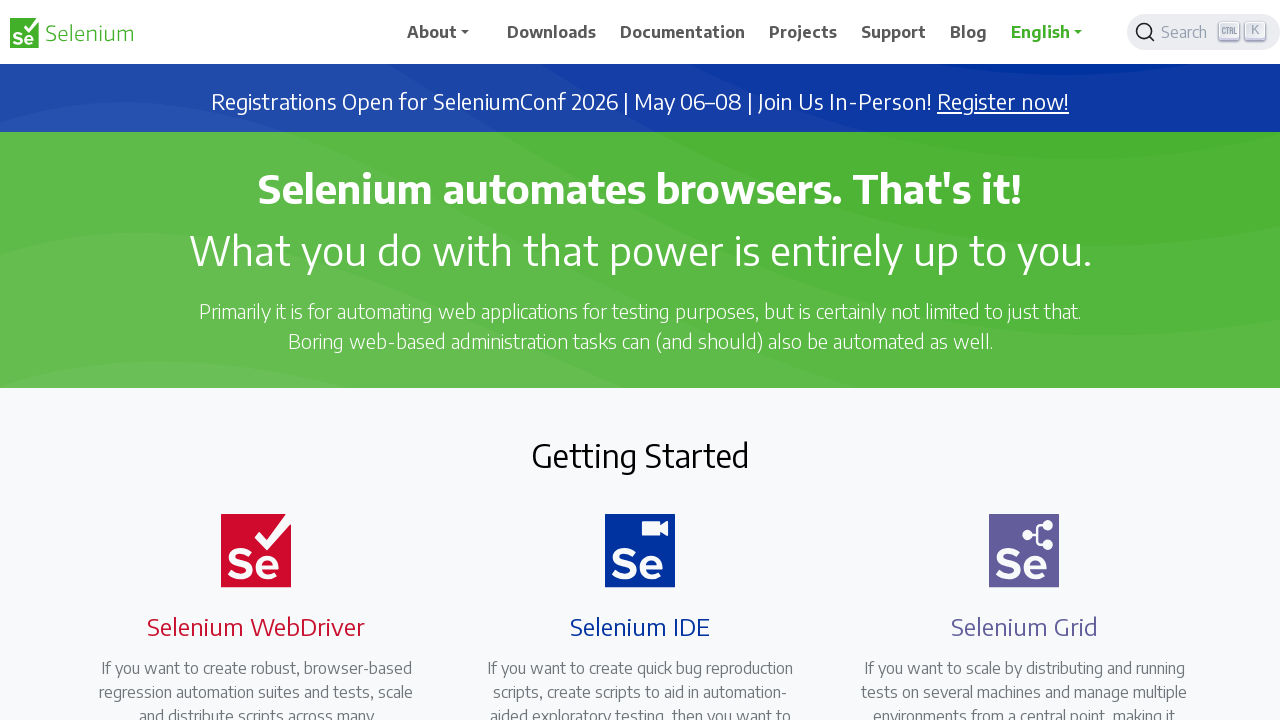

Scrolled to 'Support the Selenium Project' section
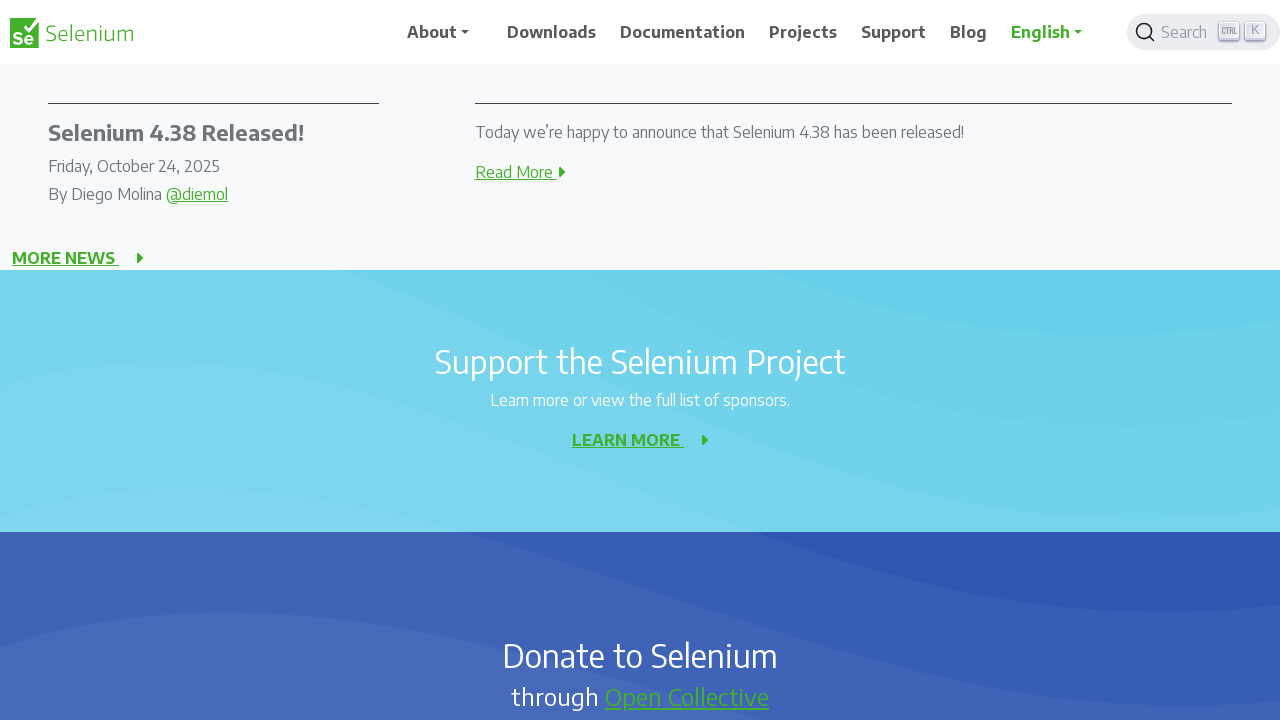

Waited 5 seconds for Support section to be fully visible
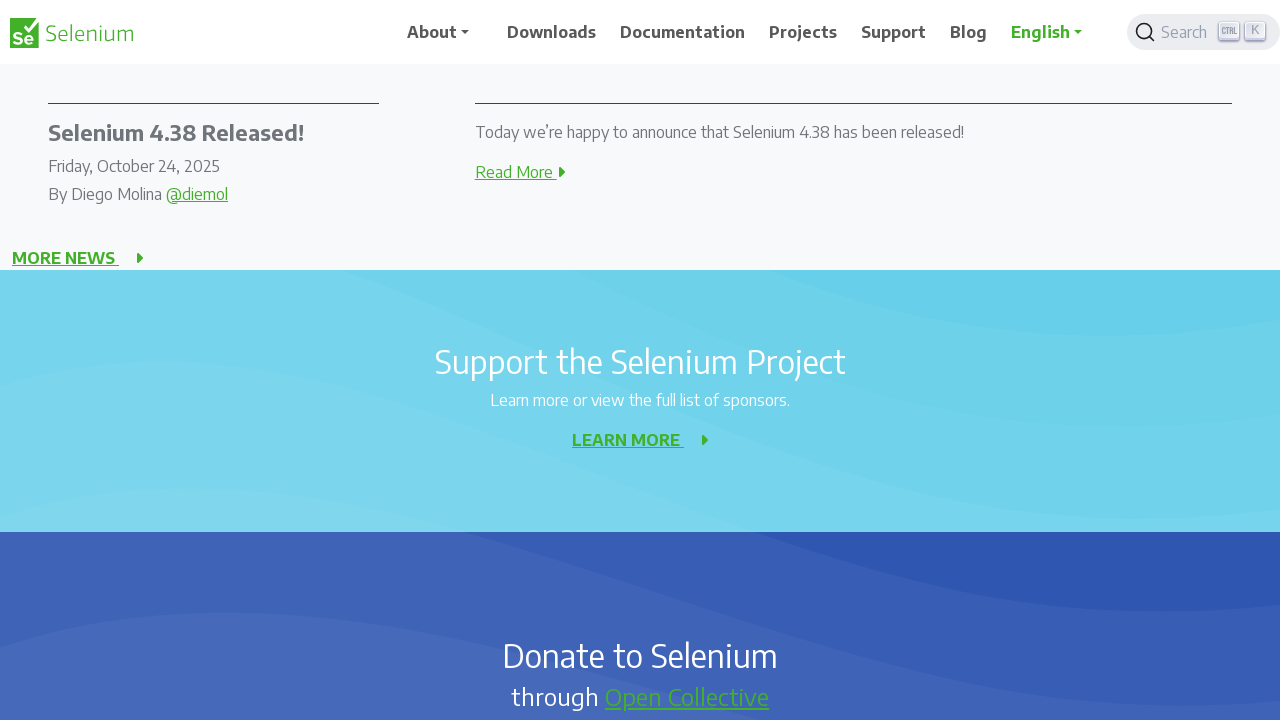

Scrolled to 'Development Partners' section
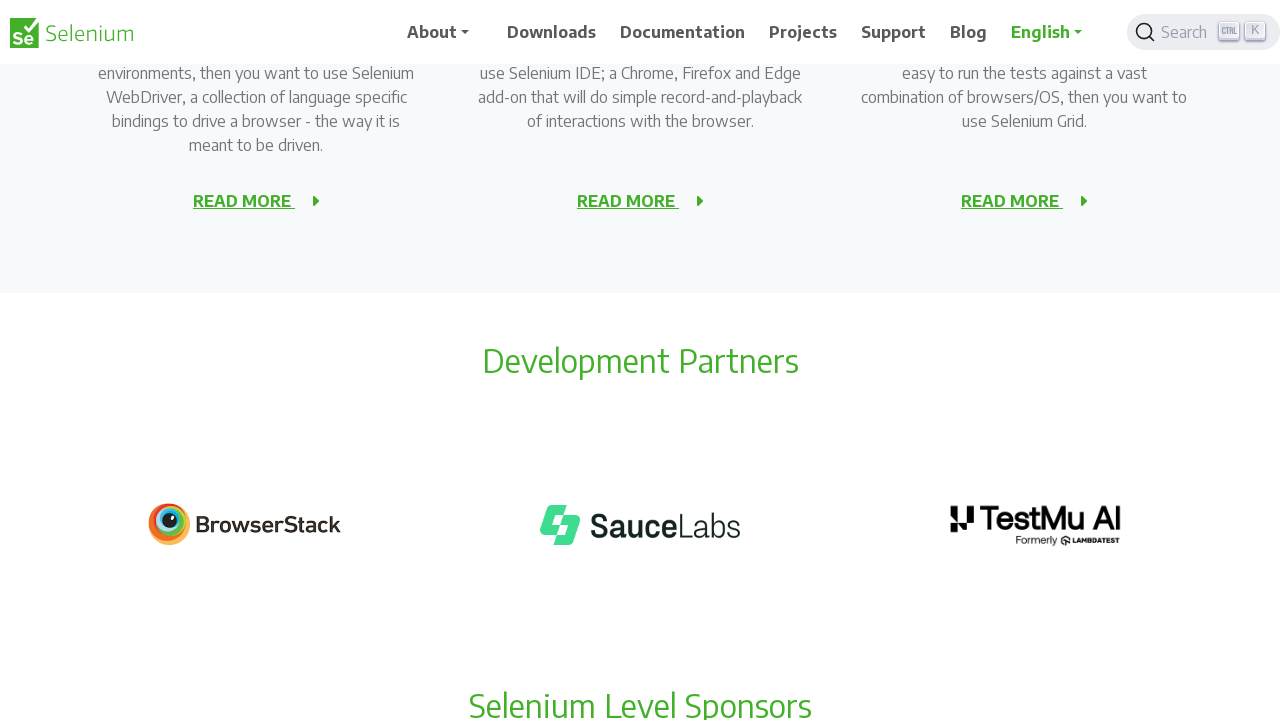

Waited 5 seconds for Development Partners section to be fully visible
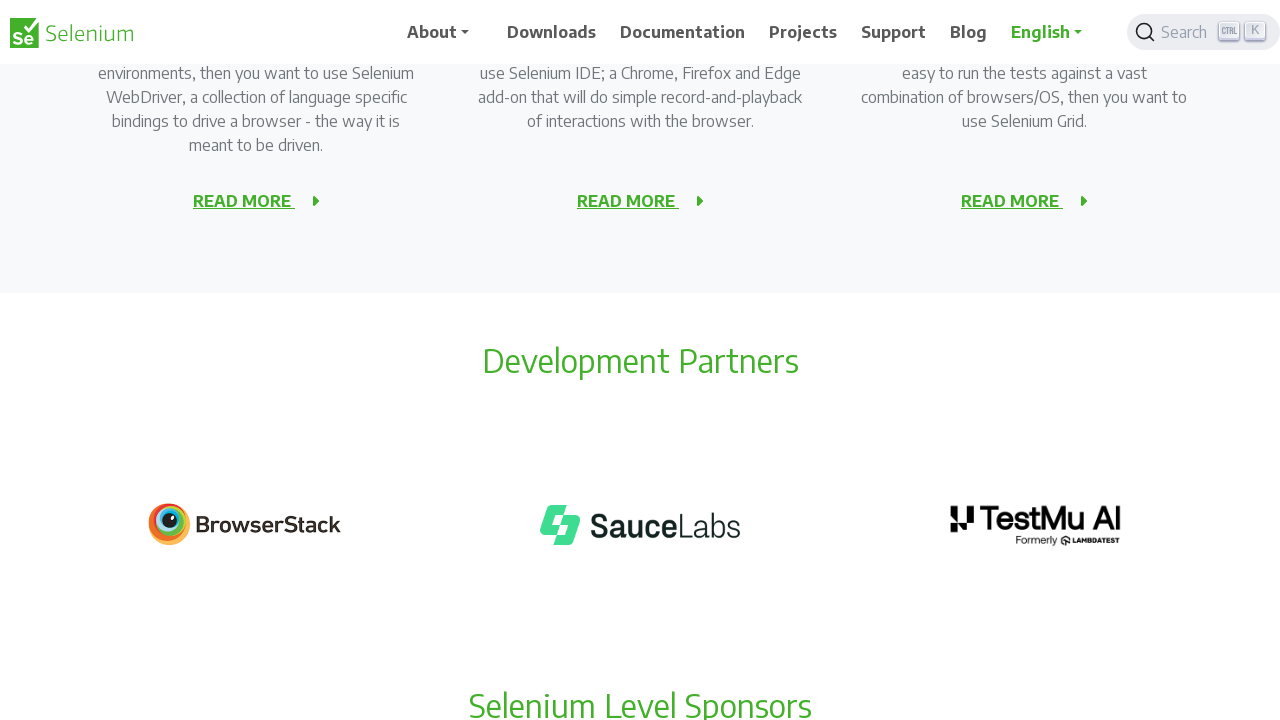

Scrolled back to main heading 'Selenium automates browsers.'
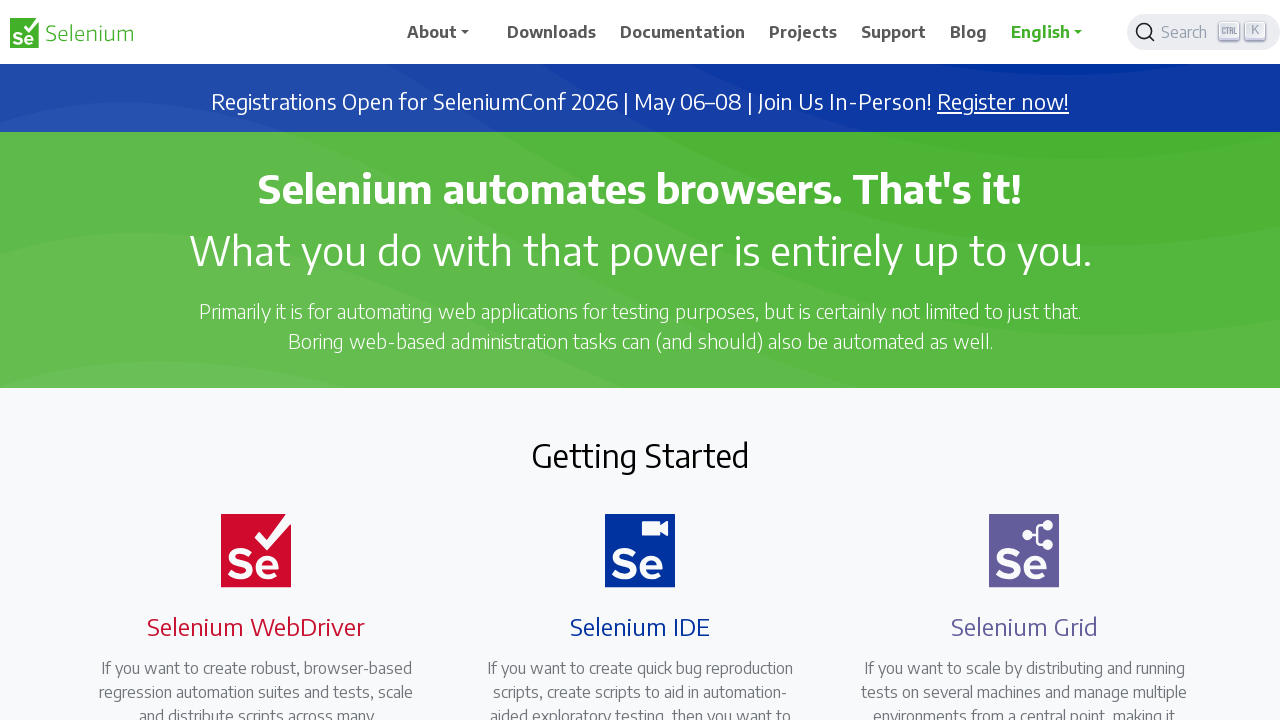

Waited 5 seconds for main heading to be fully visible
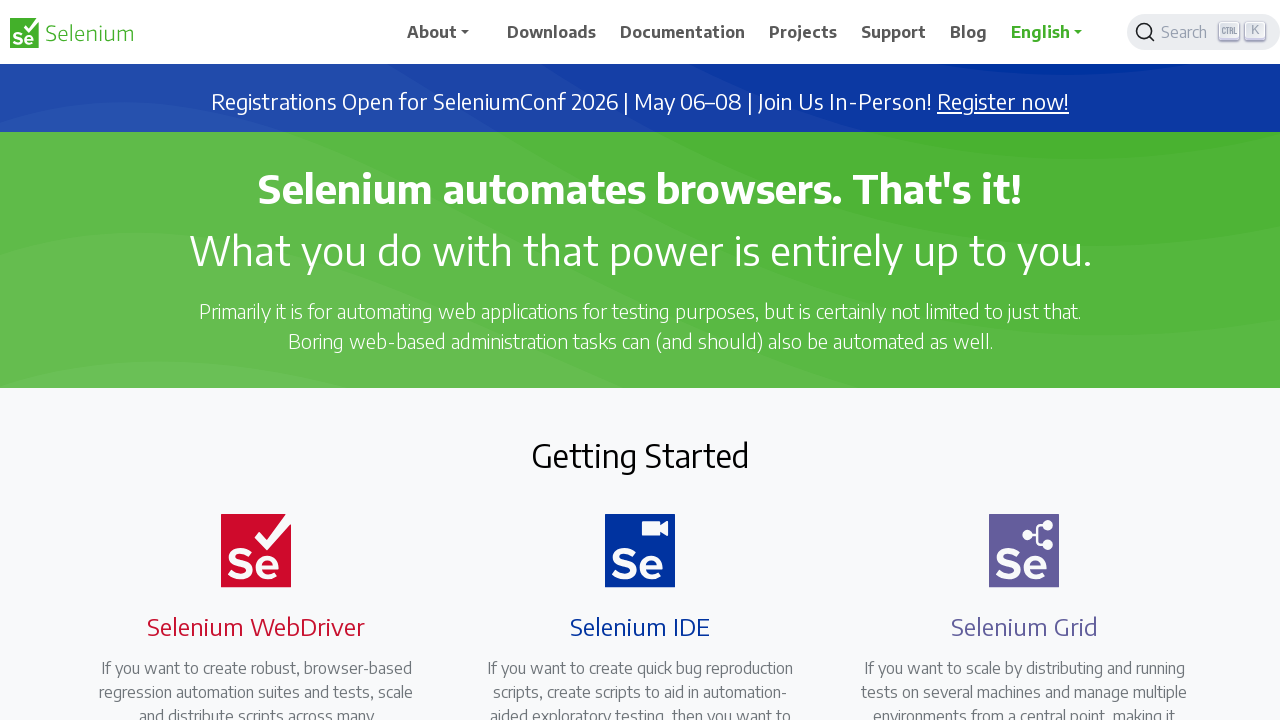

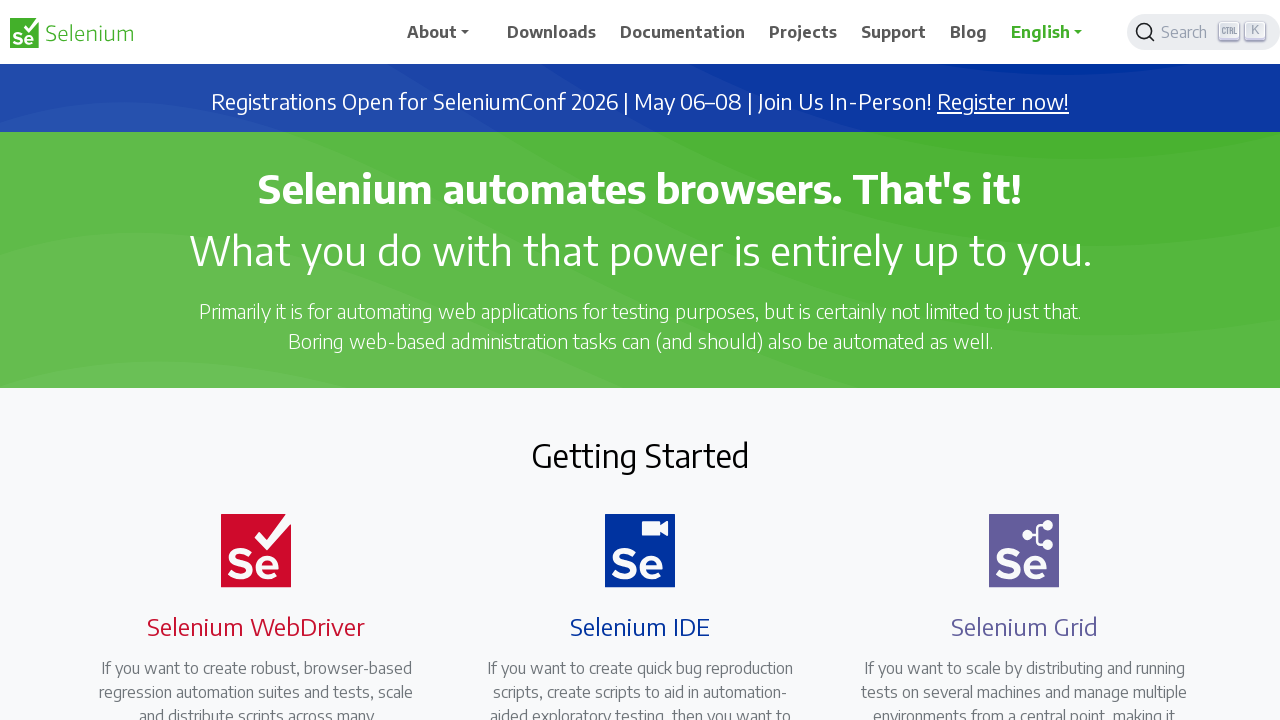